Tests navigation back to the catalog page by first going to "My books" view, then clicking "Katalog" button and verifying catalog content is displayed

Starting URL: https://tap-ht24-testverktyg.github.io/exam-template/

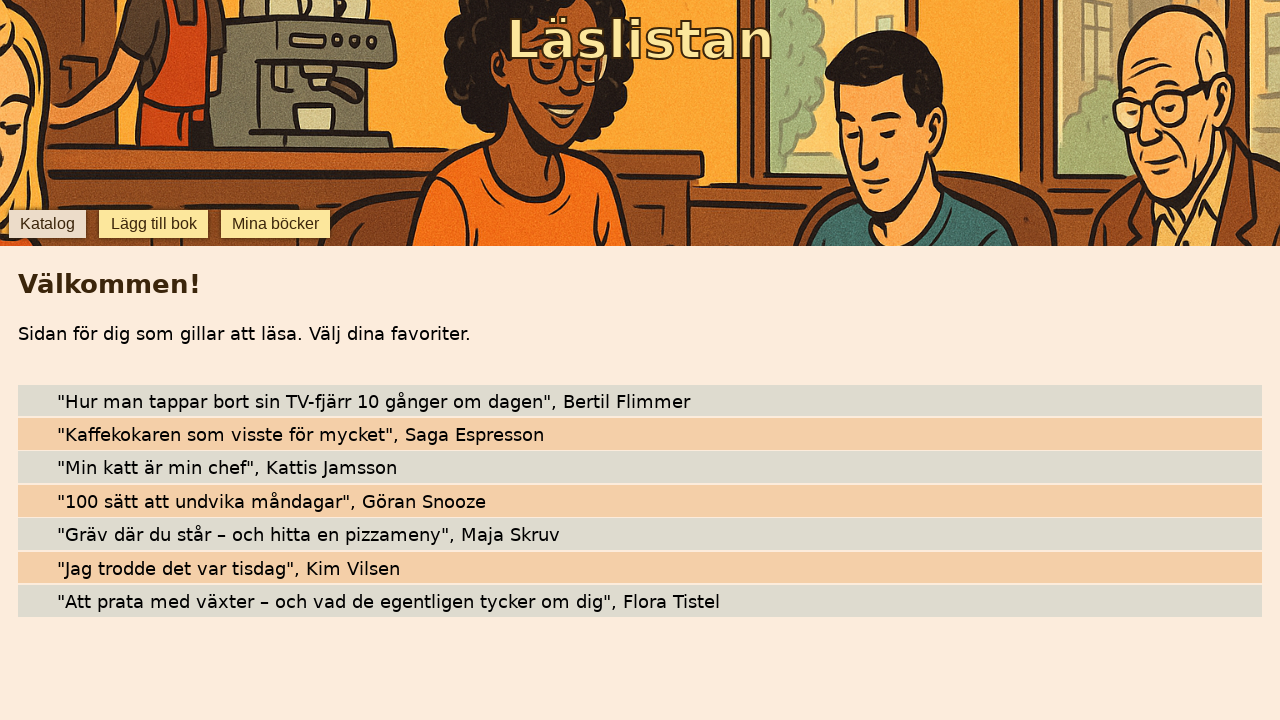

Navigated to exam template homepage
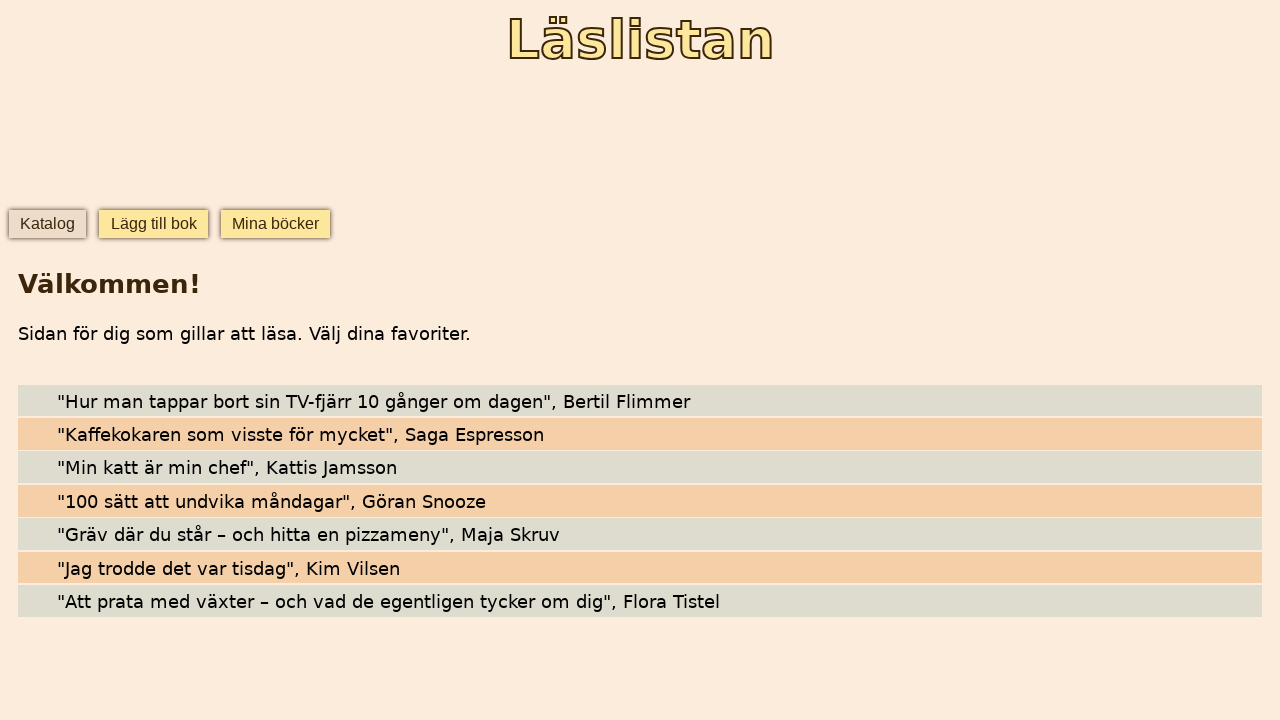

Clicked 'Mina böcker' (My books) button at (276, 224) on internal:role=button[name="Mina böcker"i]
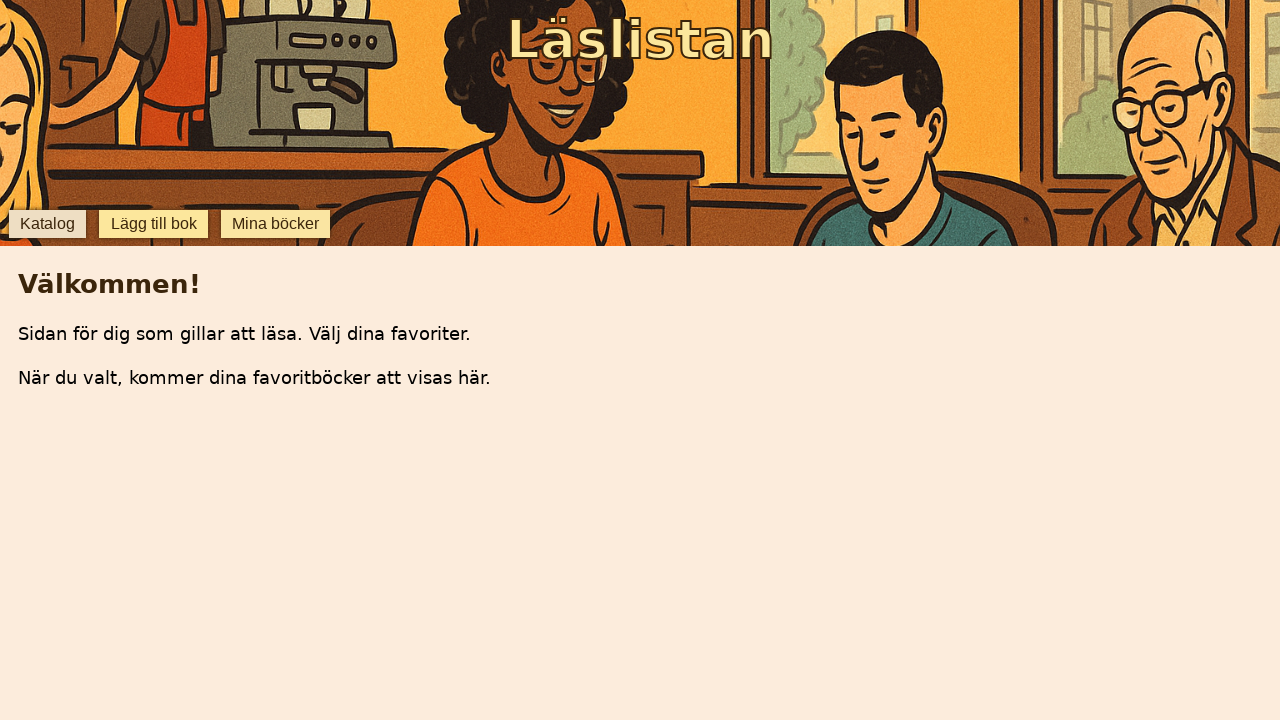

Clicked 'Katalog' (Catalog) button to navigate back to catalog page at (47, 224) on internal:role=button[name="Katalog"i]
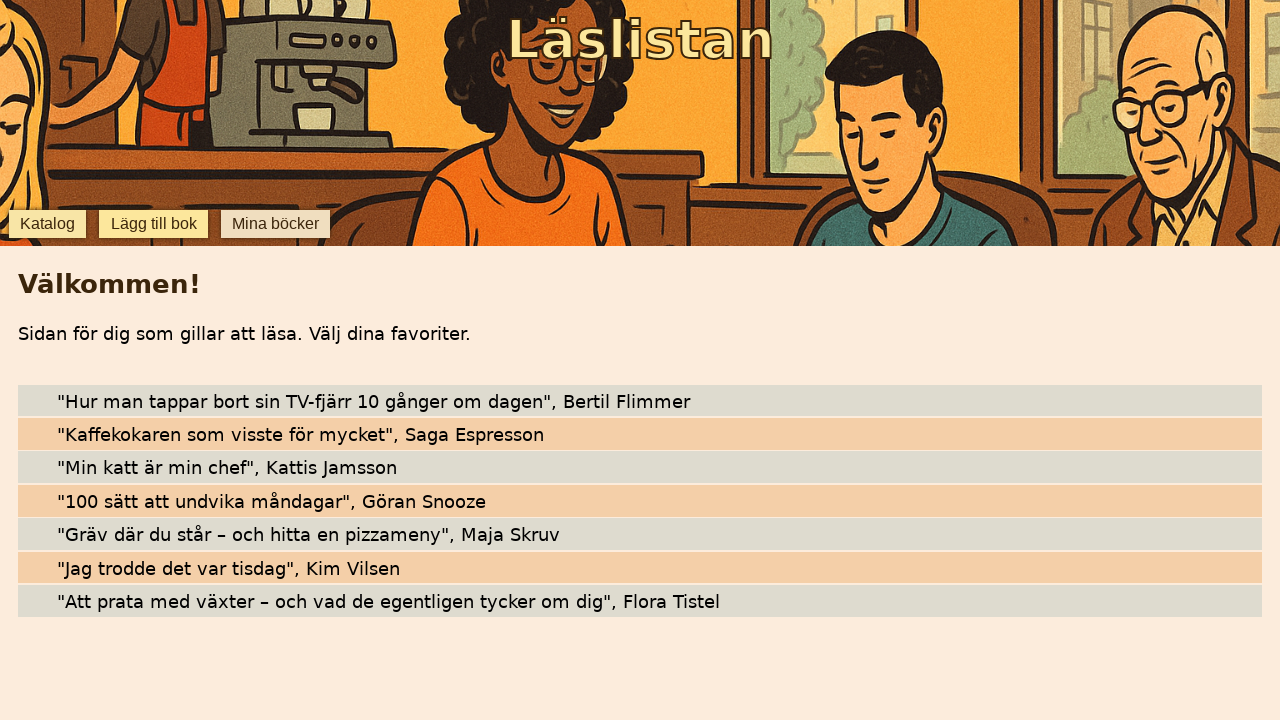

Verified that catalog content is visible - text 'katt' is displayed
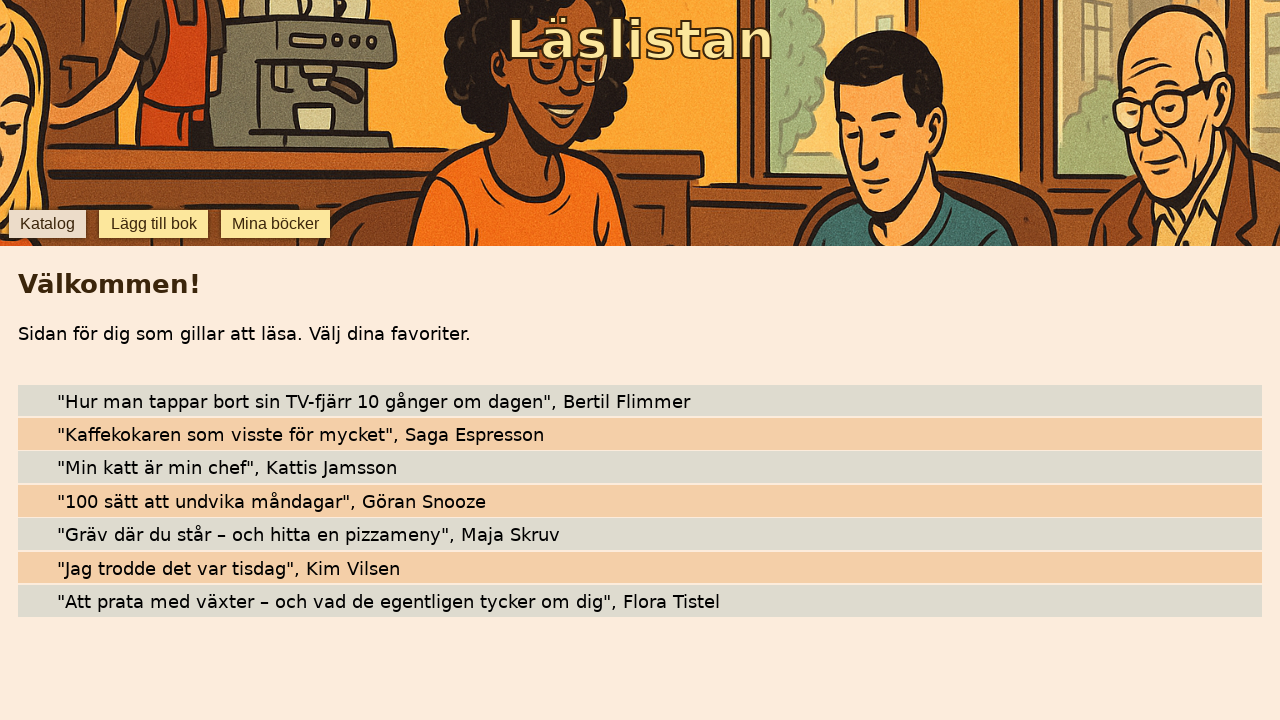

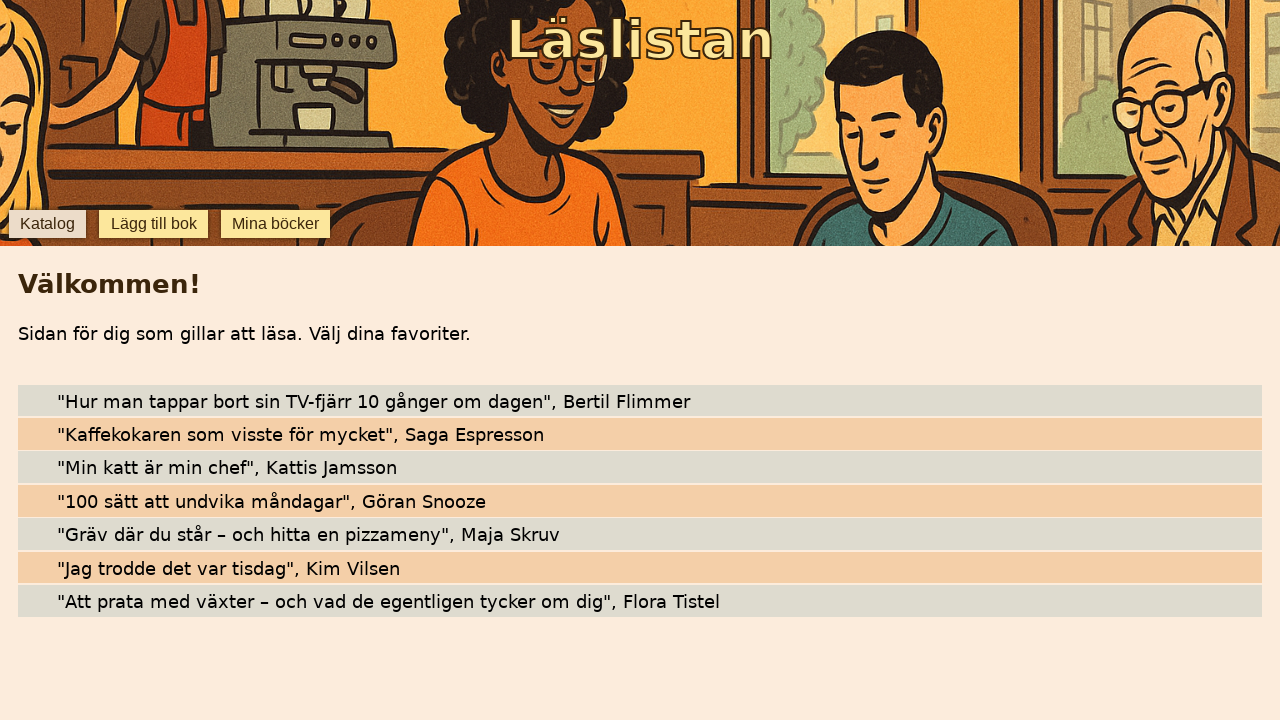